Navigates to a Brazilian accounting services website and waits for the page to fully load.

Starting URL: https://www.zappingcontadores.com.br/

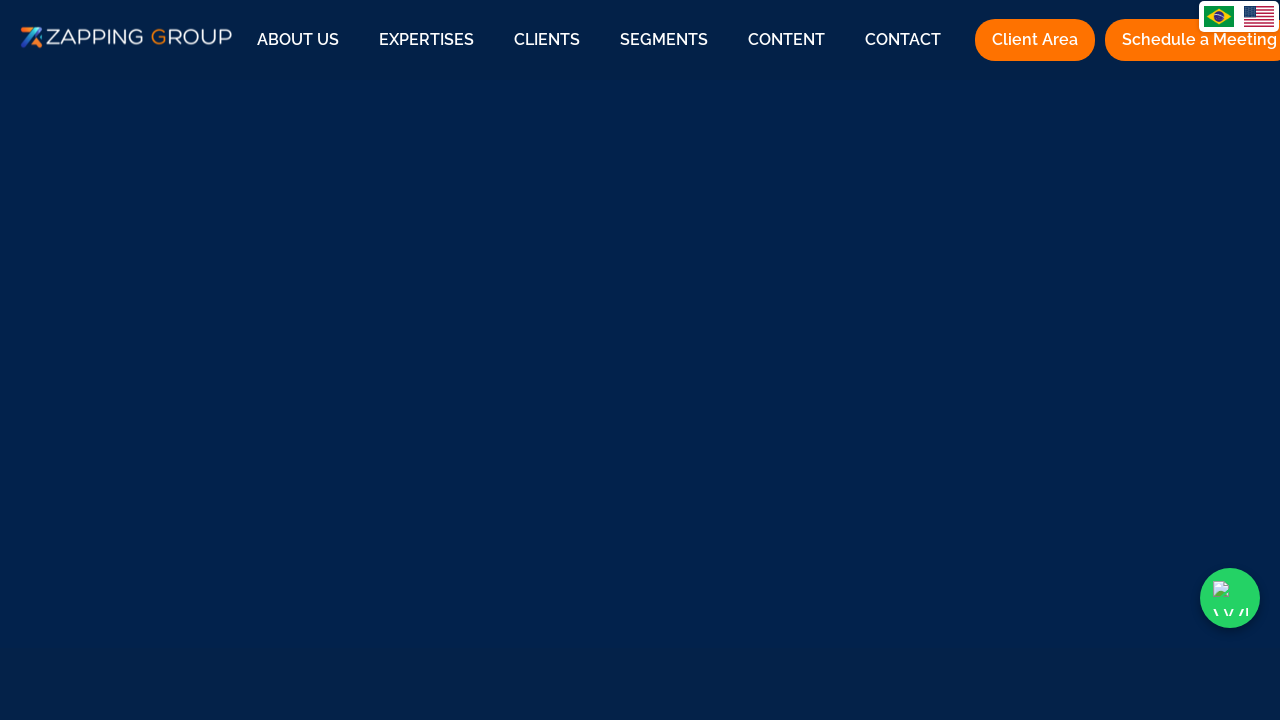

Waited for page to reach networkidle state
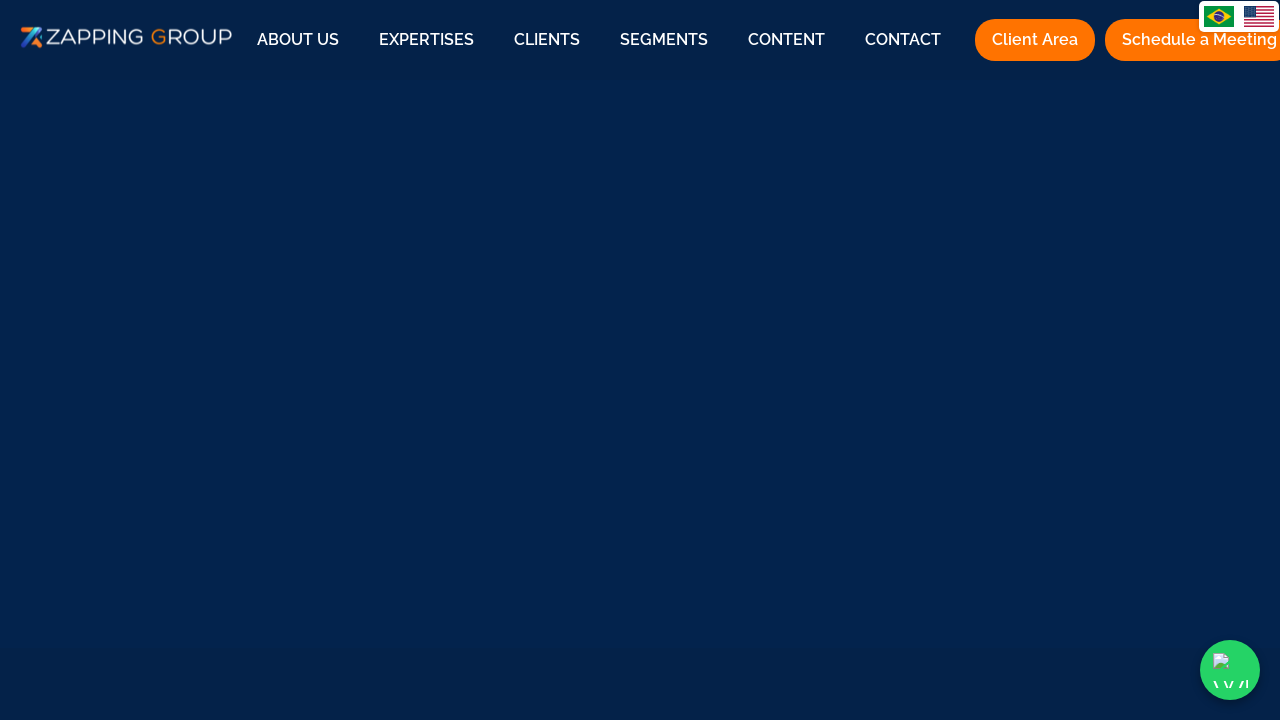

Verified body element is present on the page
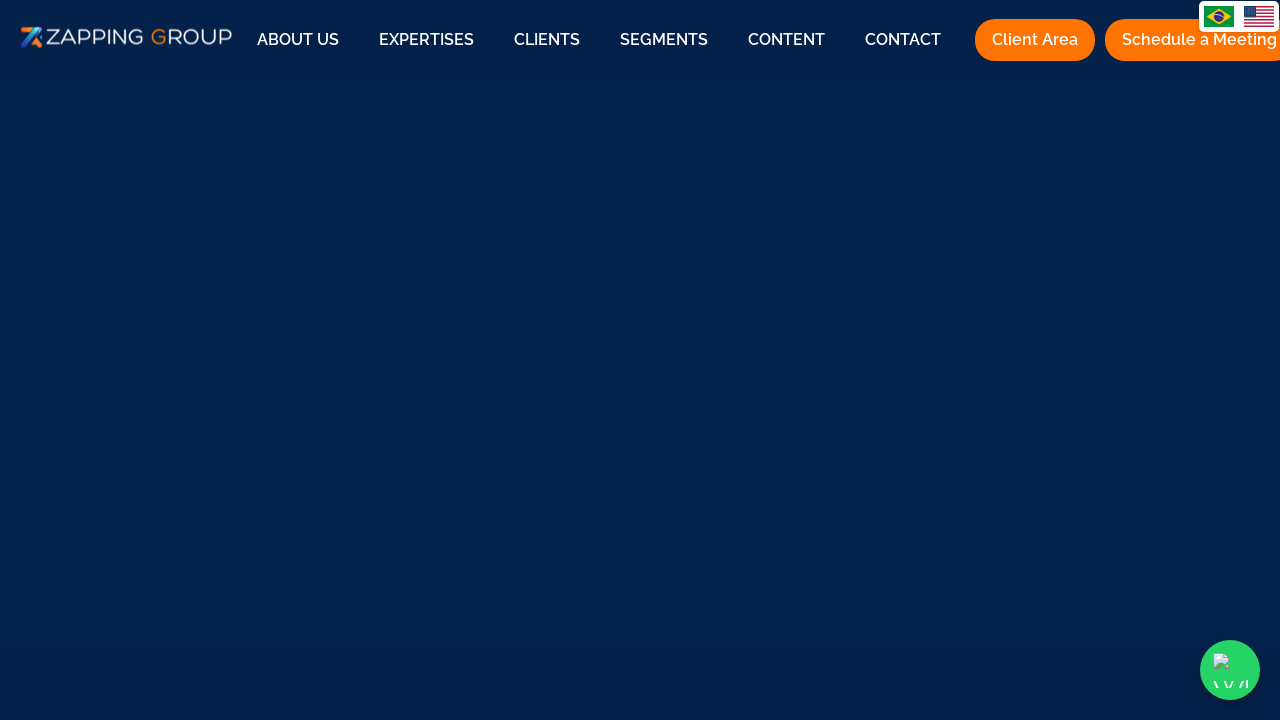

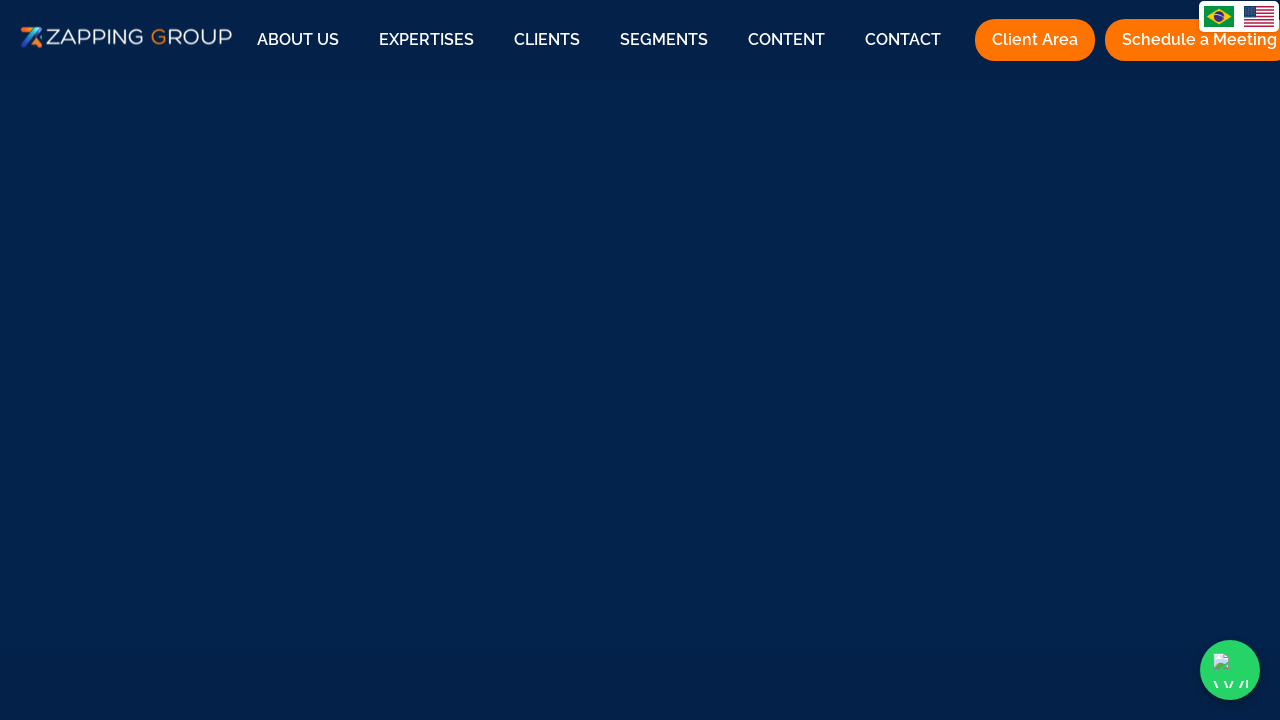